Tests the sign up button click functionality using absolute XPath locator

Starting URL: https://thinking-tester-contact-list.herokuapp.com/

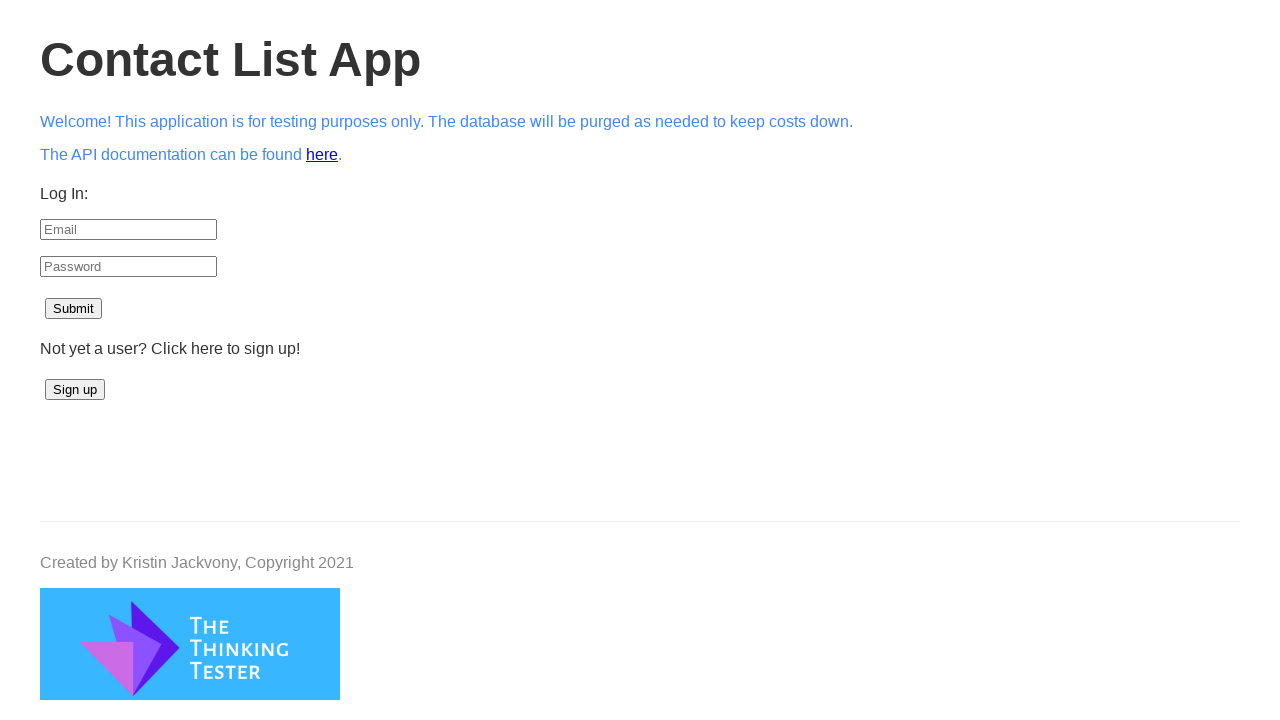

Clicked sign up button using absolute XPath locator at (75, 390) on xpath=/html/body/div[3]/button
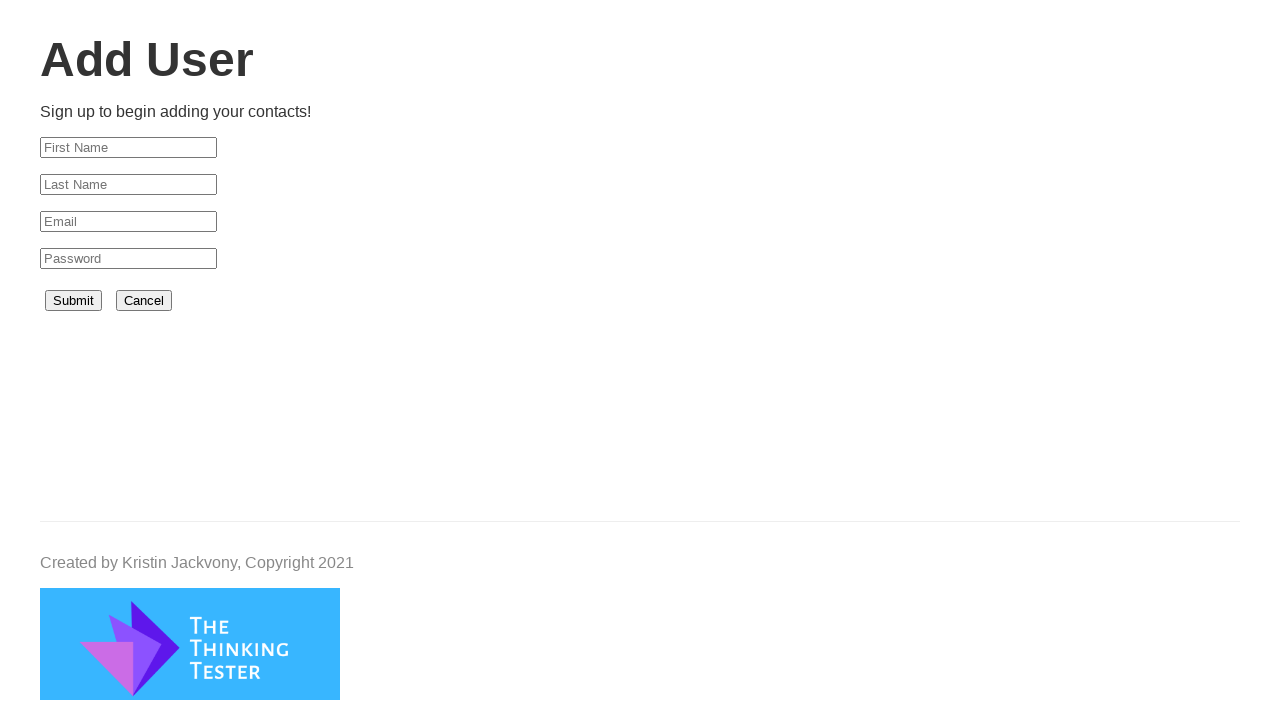

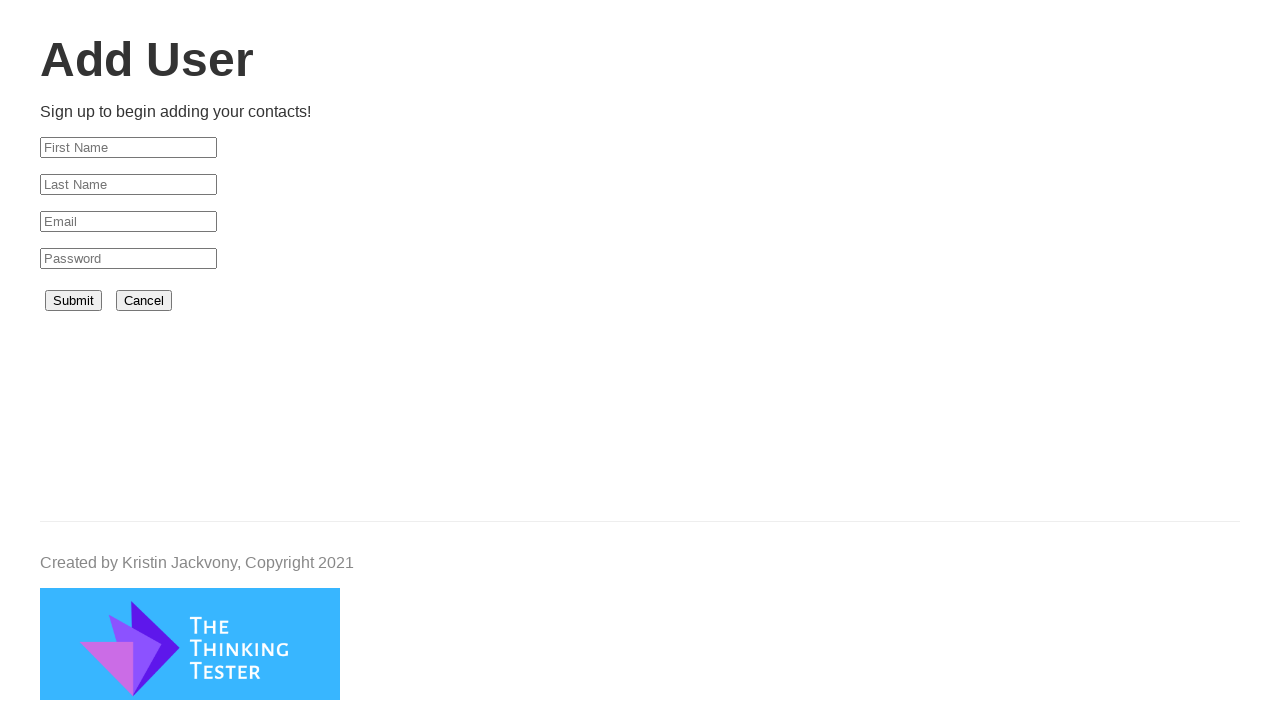